Tests browser window/tab handling by opening a new tab, switching to it, closing it, and returning to the main window

Starting URL: https://demoqa.com/browser-windows

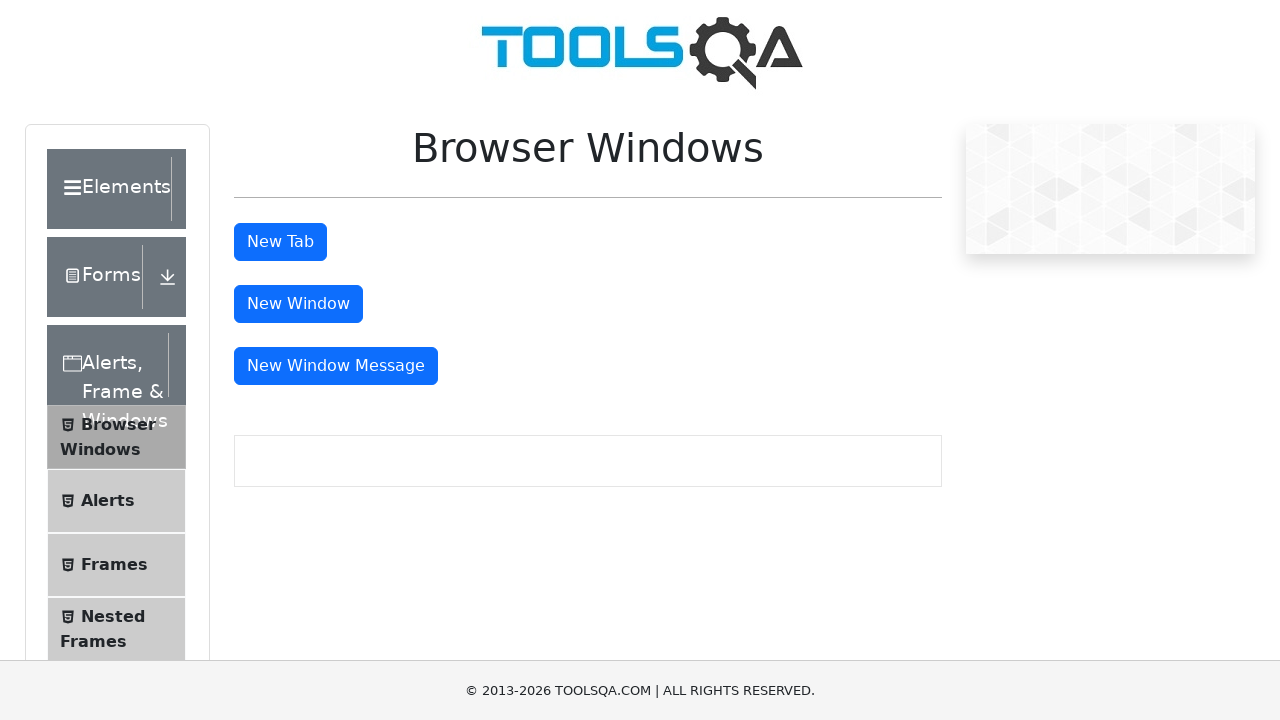

Clicked button to open new tab at (280, 242) on #tabButton
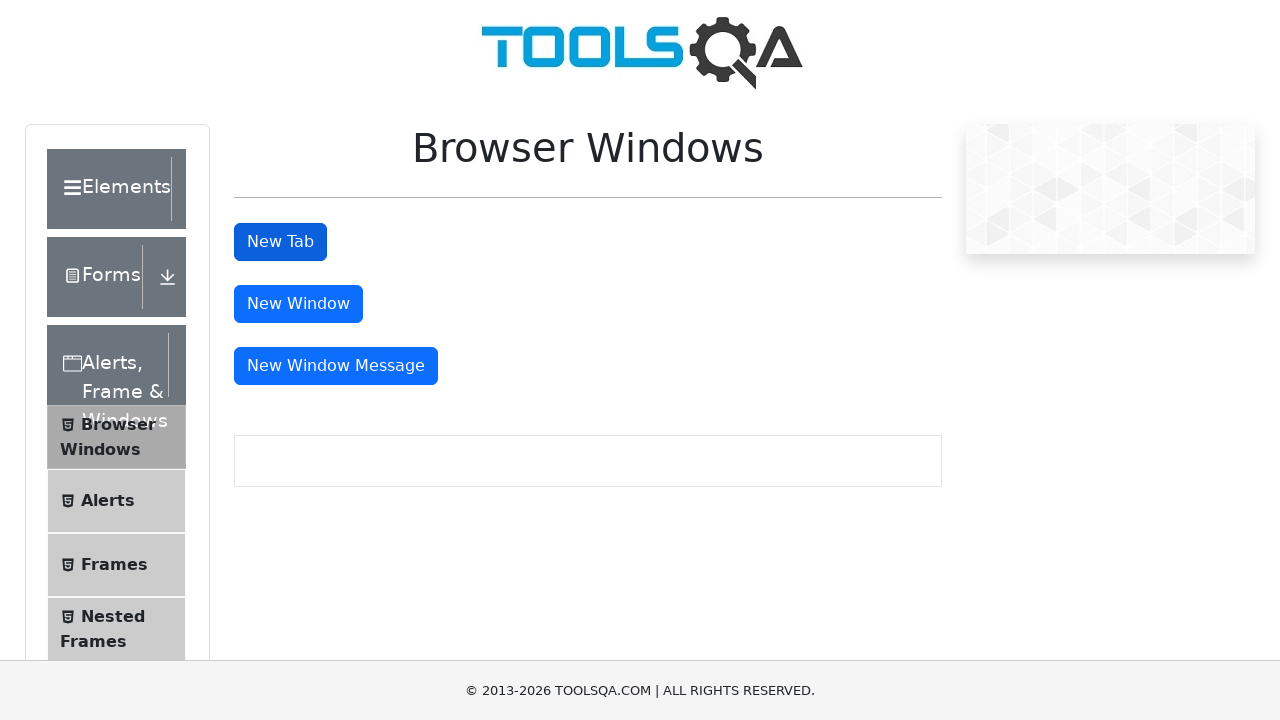

Retrieved all pages/tabs from context
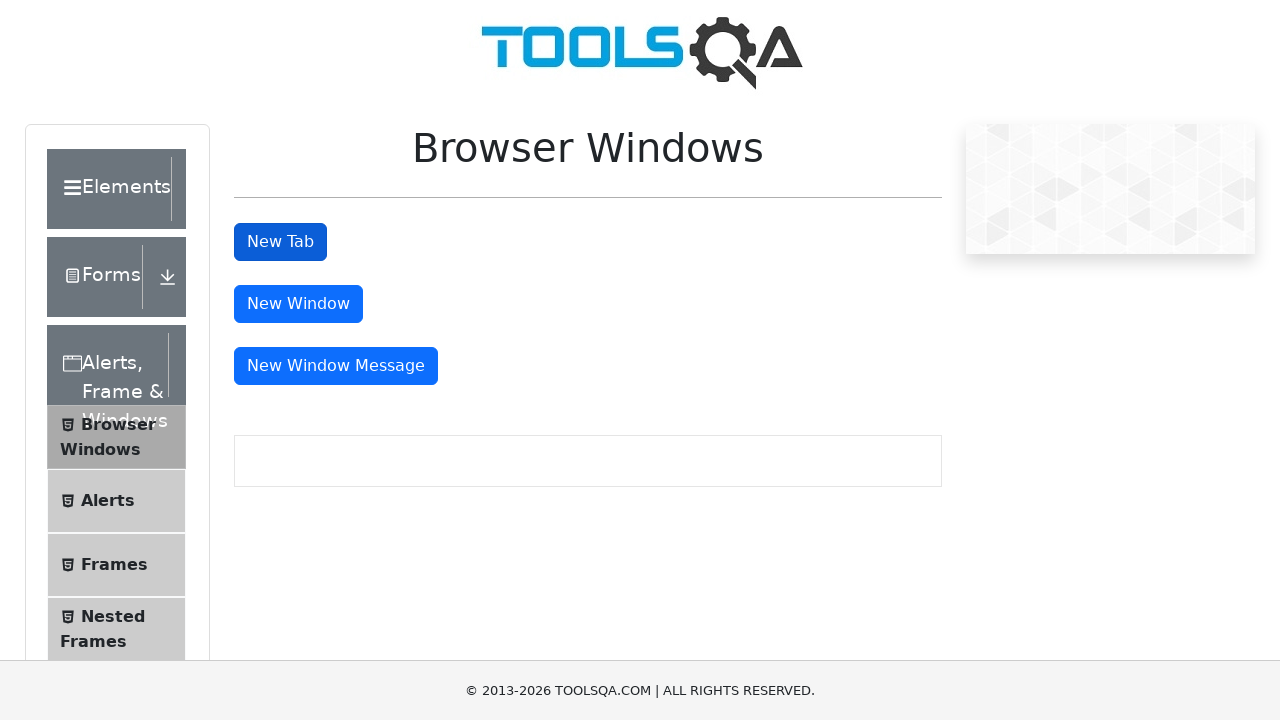

Switched to newly opened tab
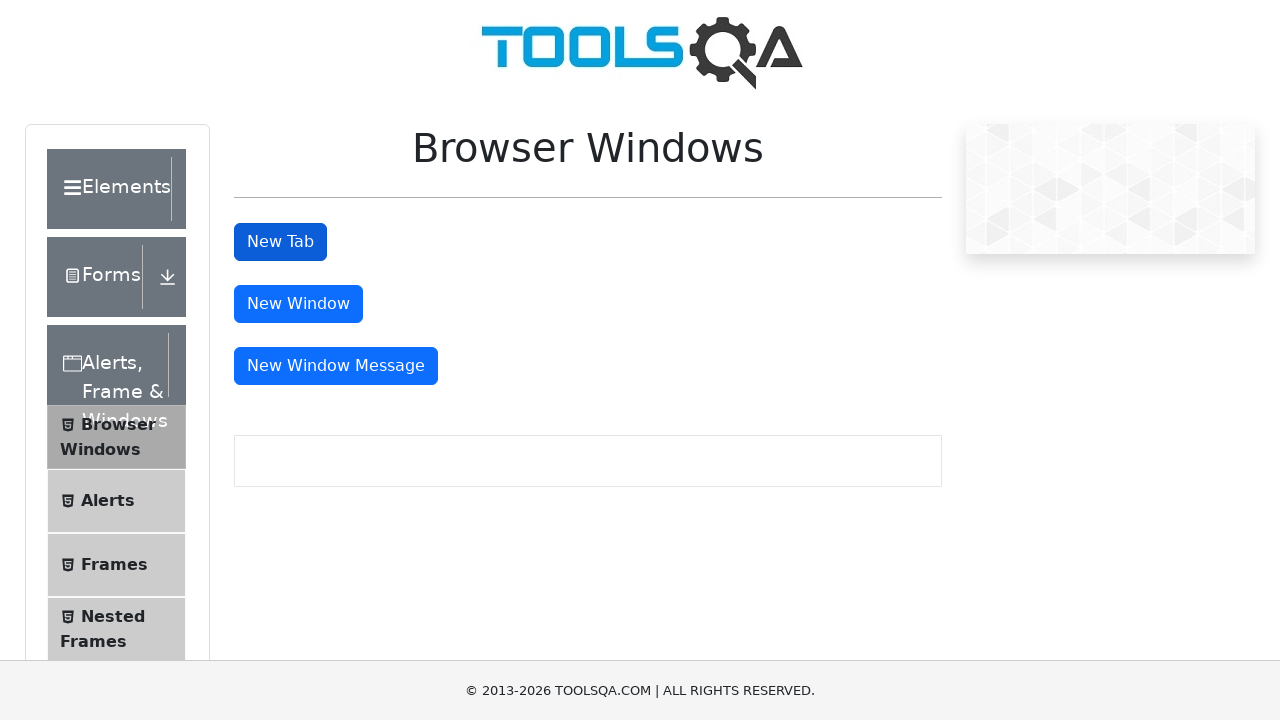

Waited for new tab to load
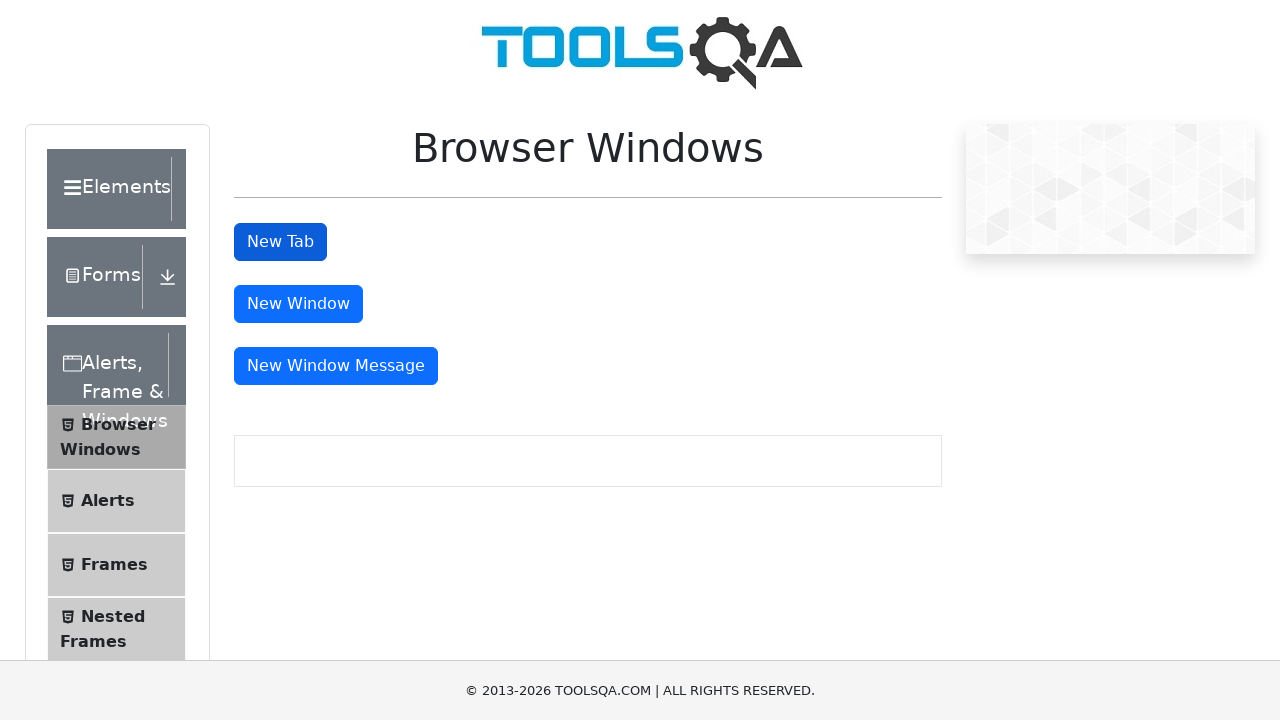

Closed the new tab
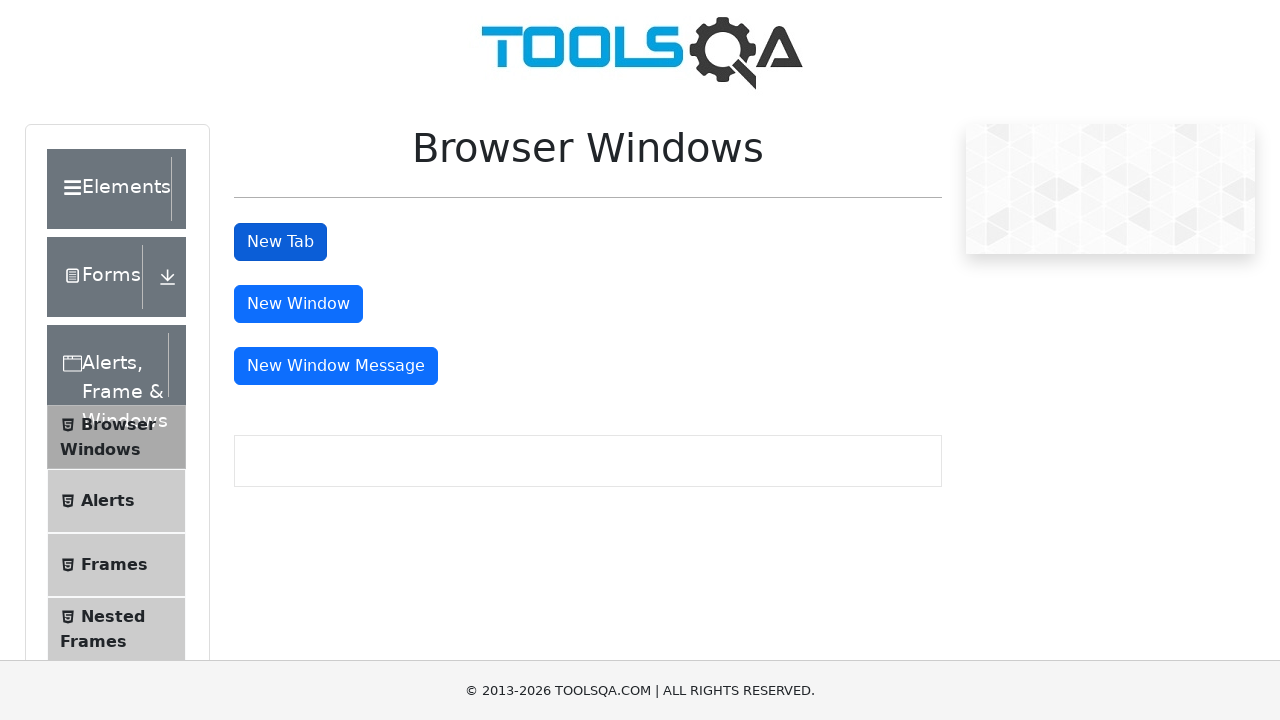

Focus returned to original tab
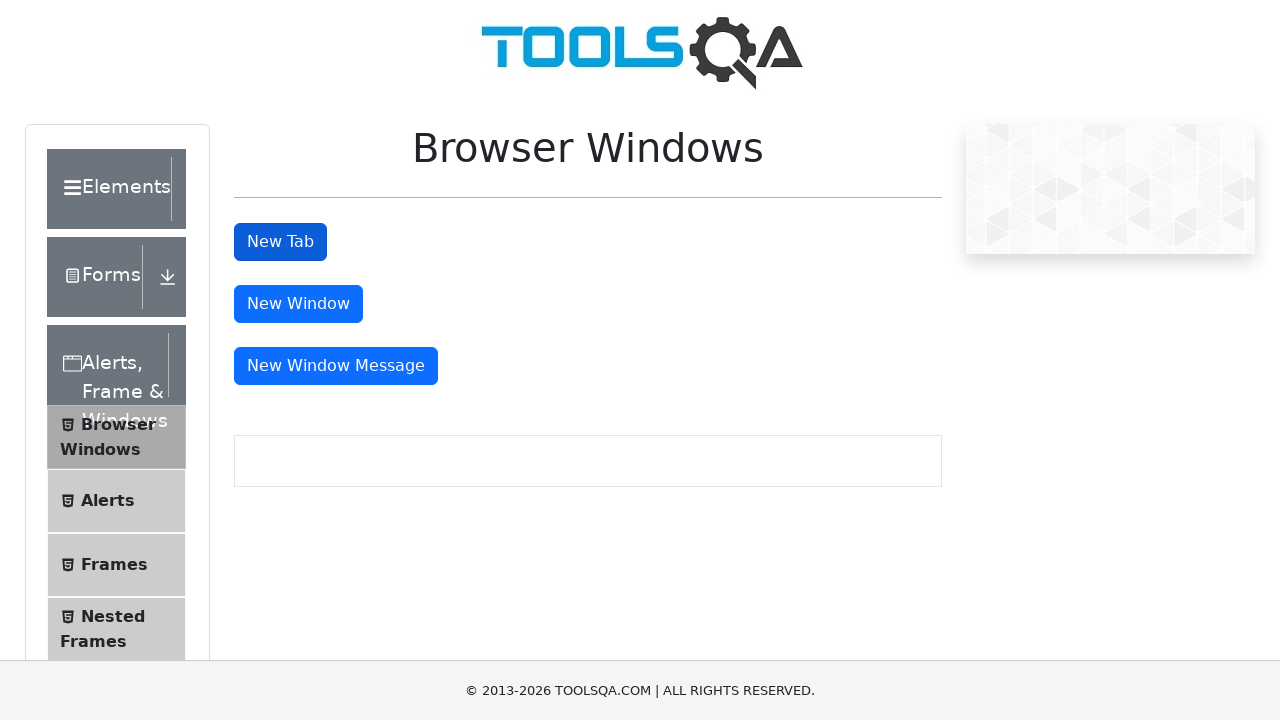

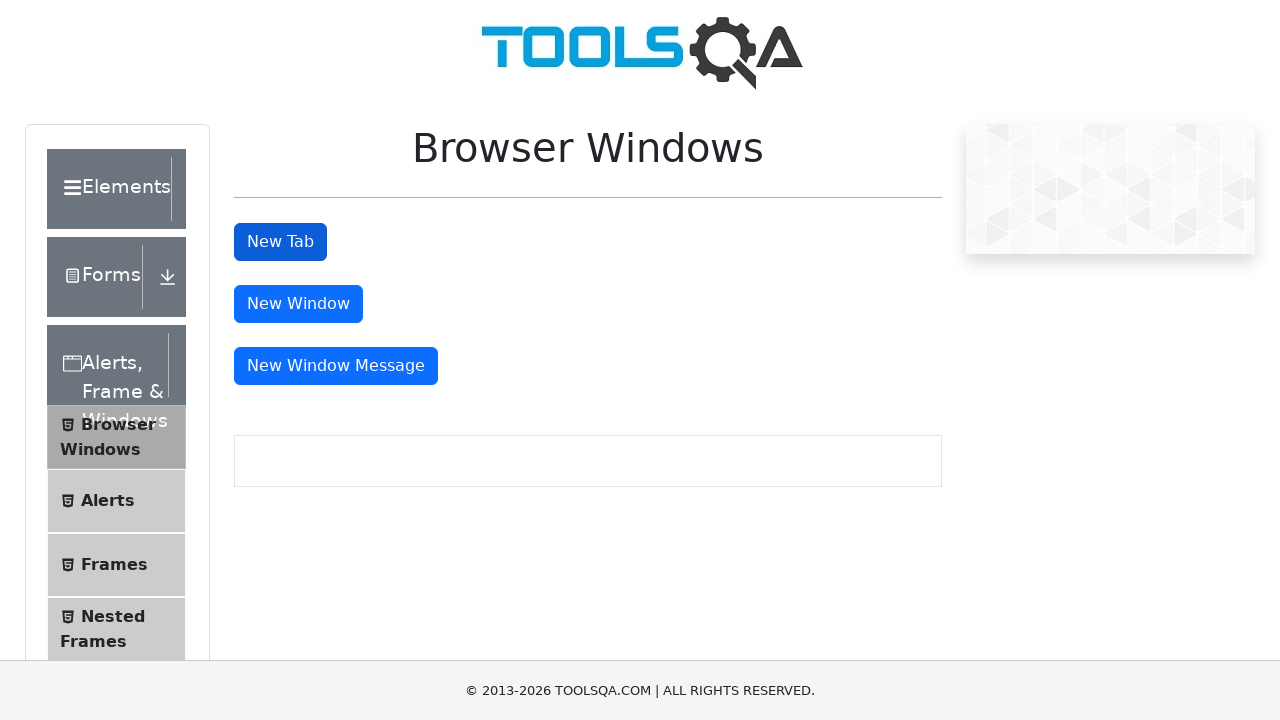